Navigates to a W3C checkbox example page, clicks a collapse button, and checks all unchecked checkboxes by verifying their aria-checked attribute

Starting URL: https://www.w3.org/TR/2019/NOTE-wai-aria-practices-1.1-20190814/examples/checkbox/checkbox-1/checkbox-1.html

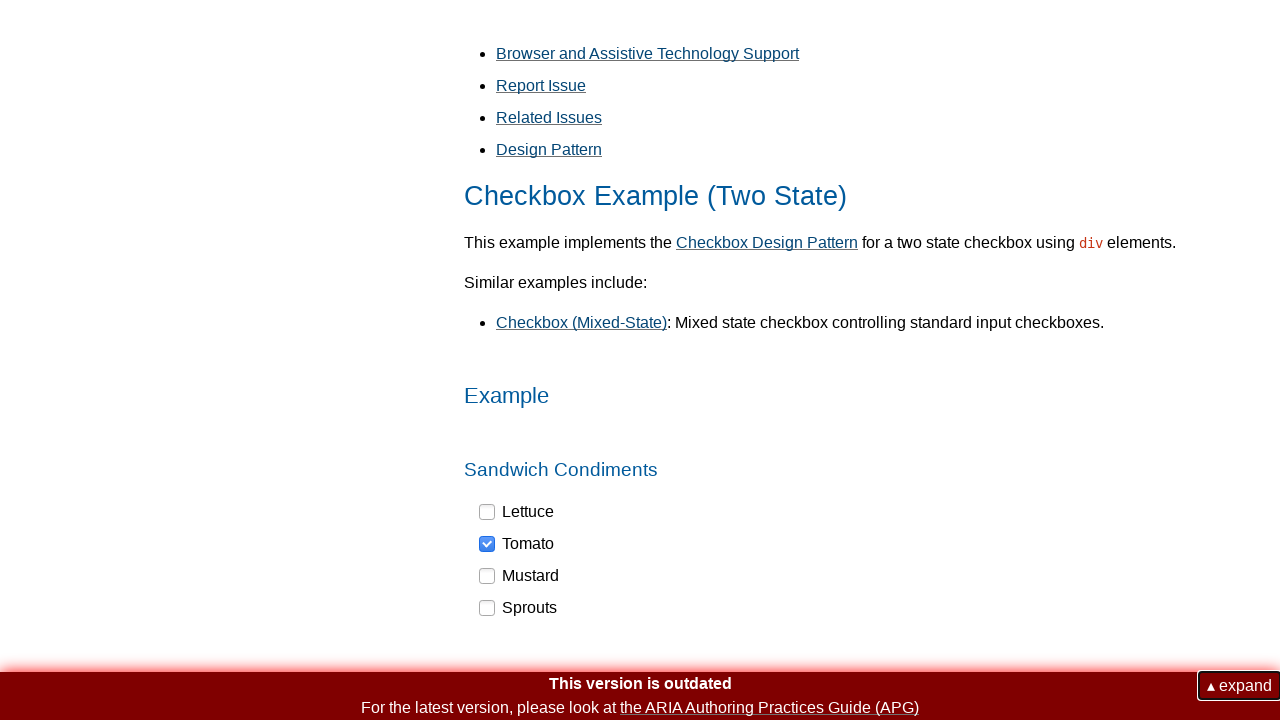

Navigated to W3C checkbox example page
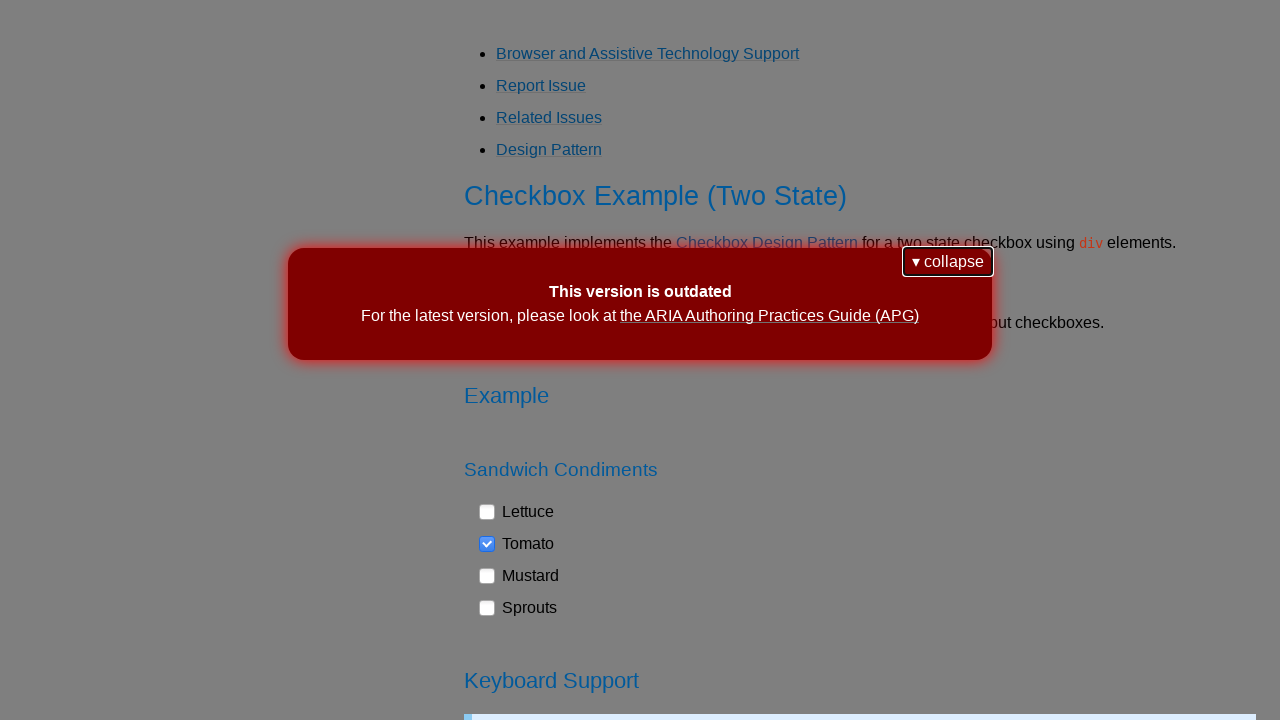

Clicked the collapse button at (948, 262) on button
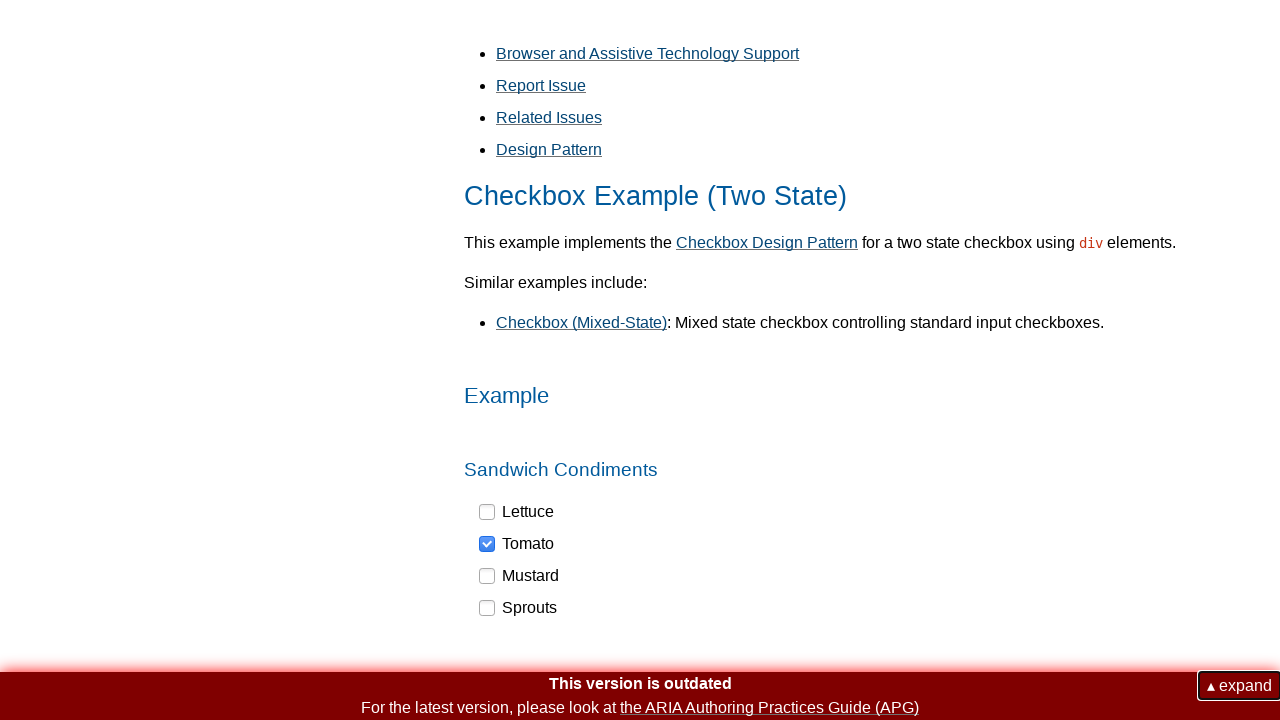

Located all checkbox elements with role='checkbox'
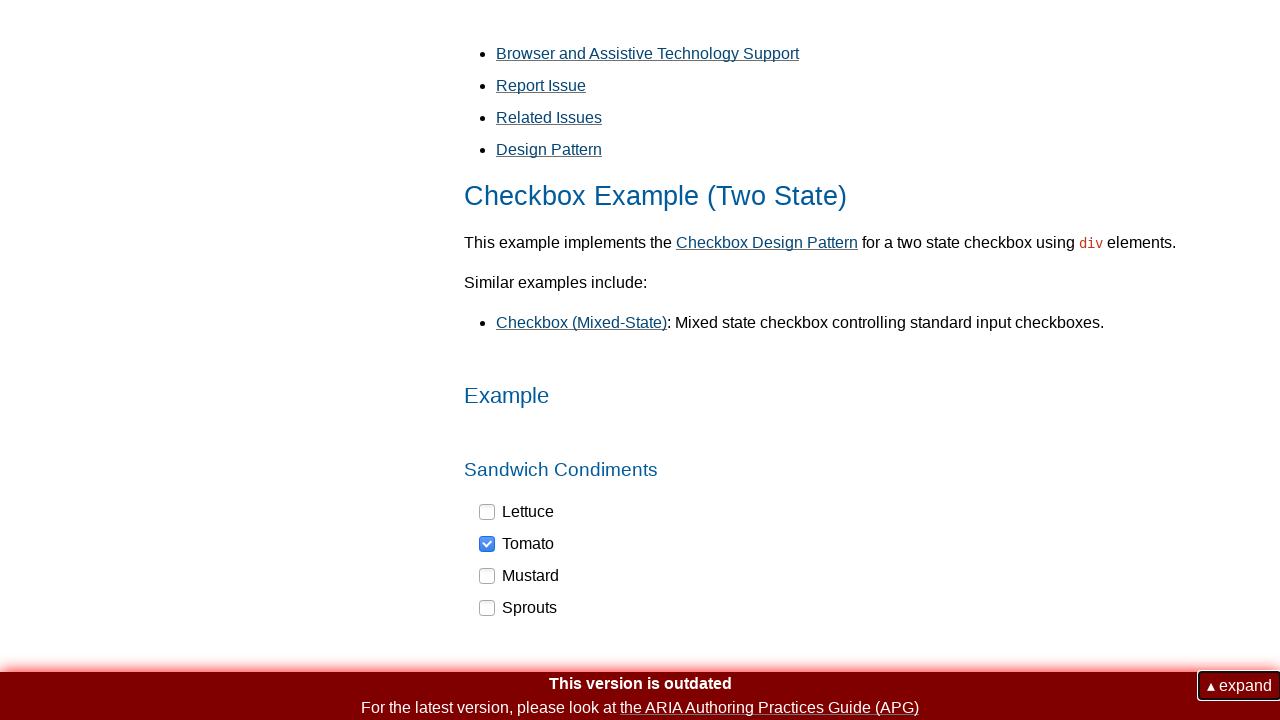

Retrieved aria-checked attribute value: false
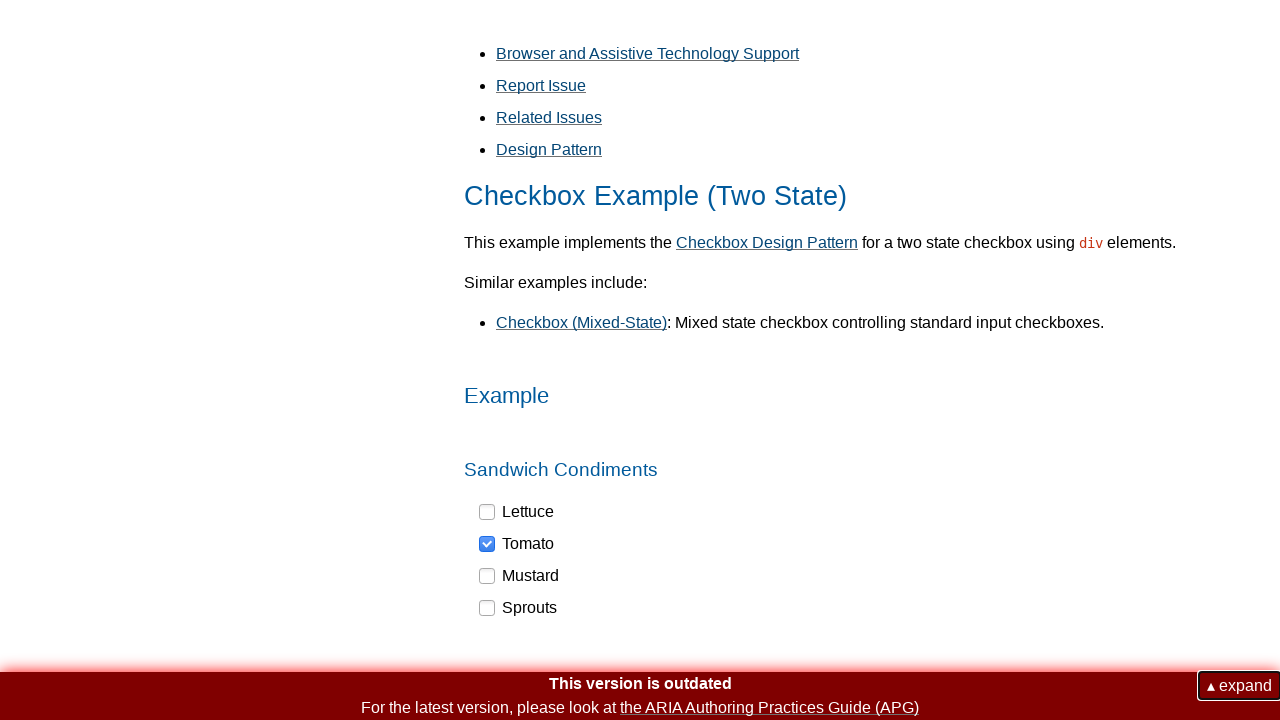

Clicked an unchecked checkbox to check it at (517, 512) on div[role='checkbox'] >> nth=0
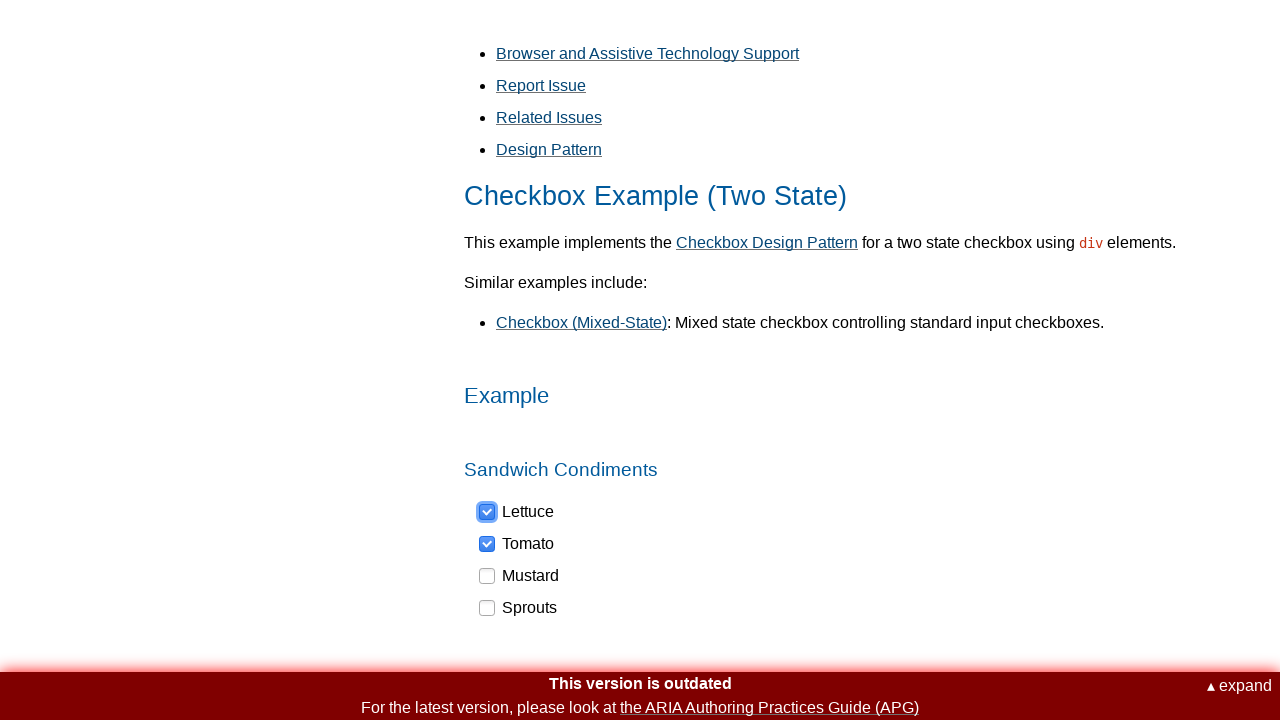

Retrieved aria-checked attribute value: true
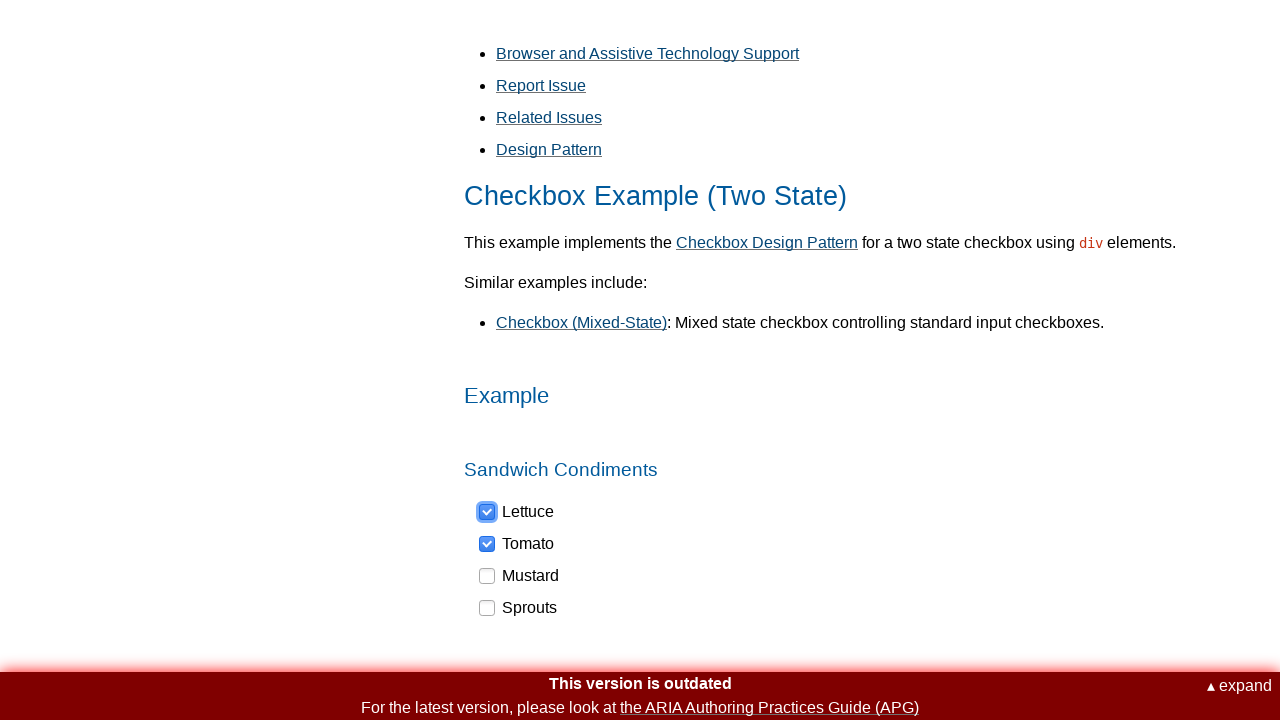

Retrieved aria-checked attribute value: false
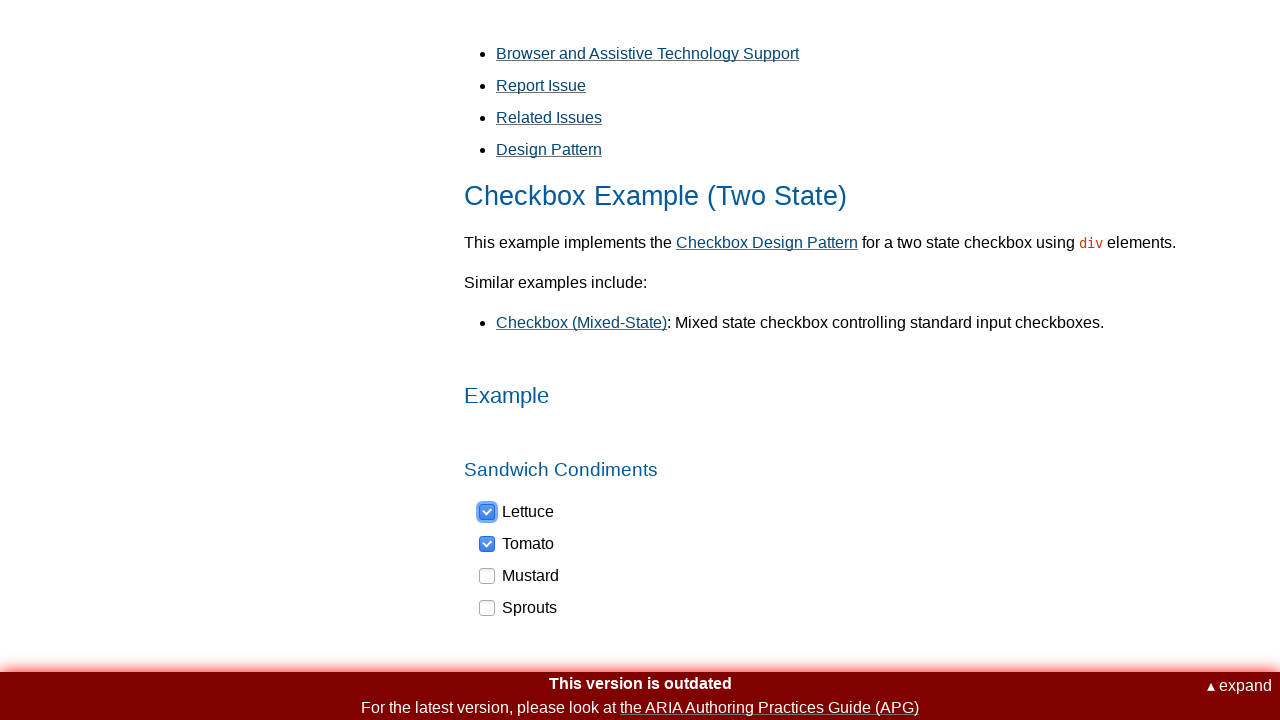

Clicked an unchecked checkbox to check it at (520, 576) on div[role='checkbox'] >> nth=2
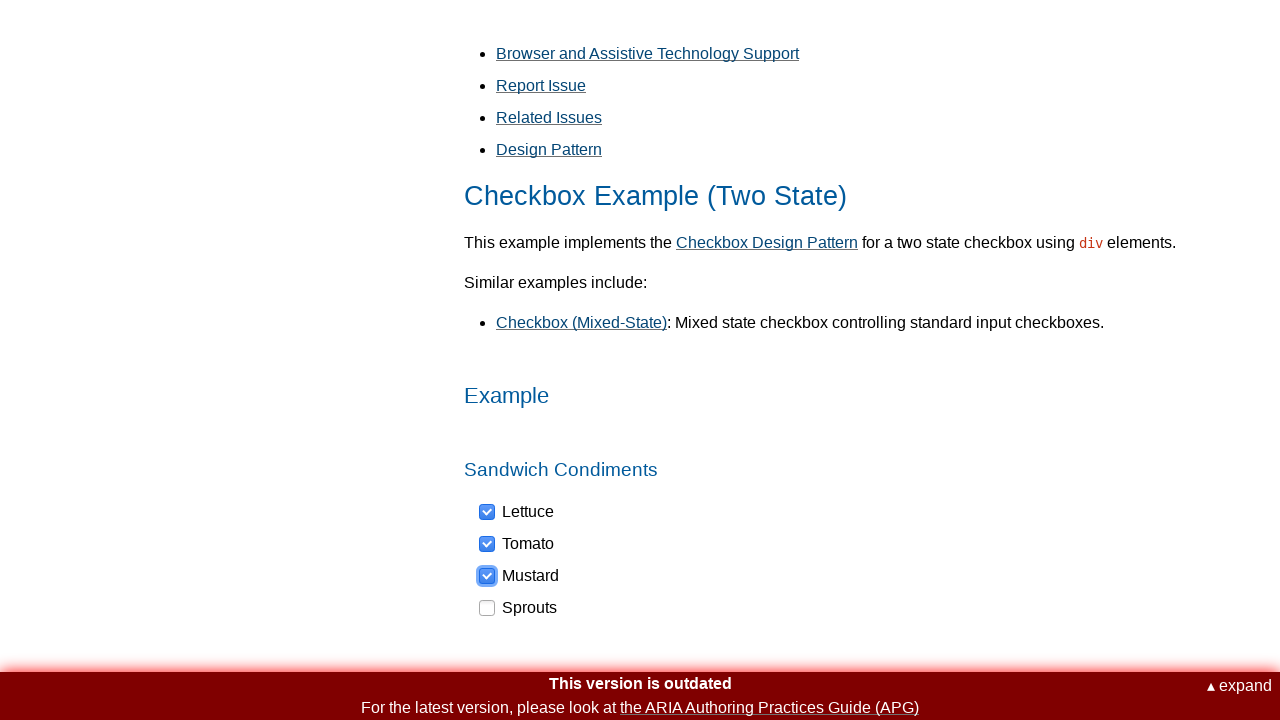

Retrieved aria-checked attribute value: false
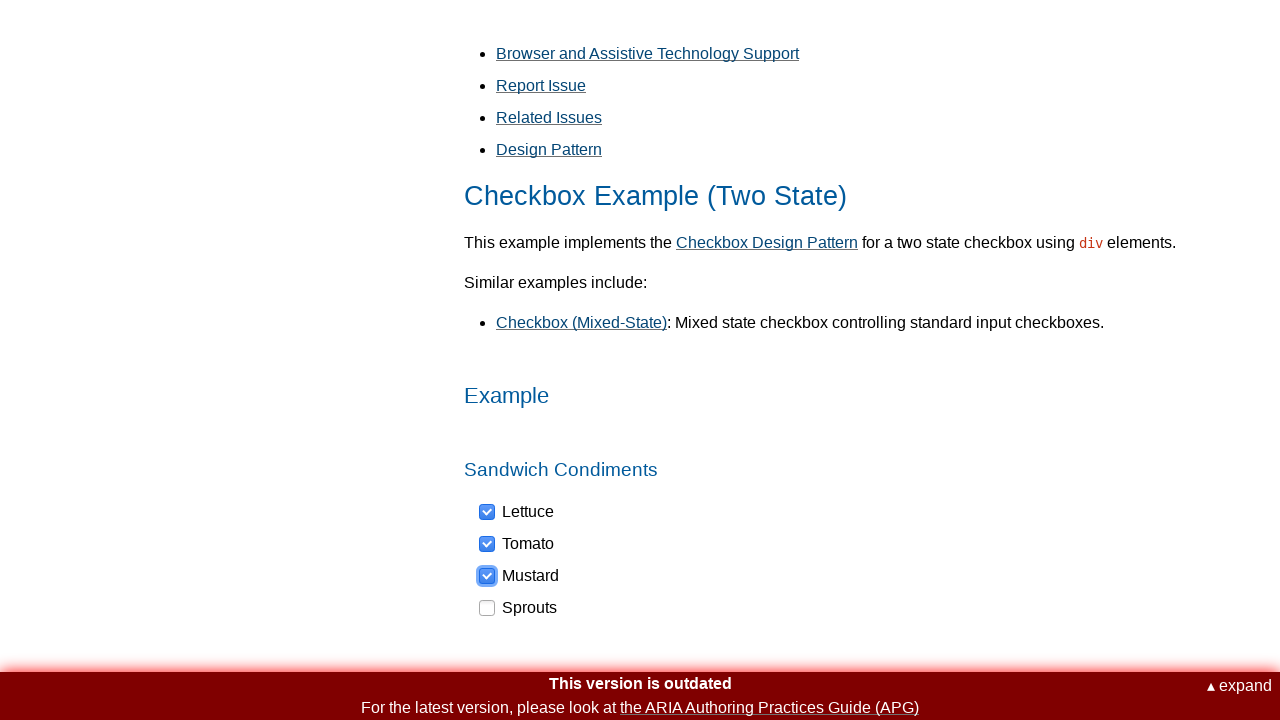

Clicked an unchecked checkbox to check it at (519, 608) on div[role='checkbox'] >> nth=3
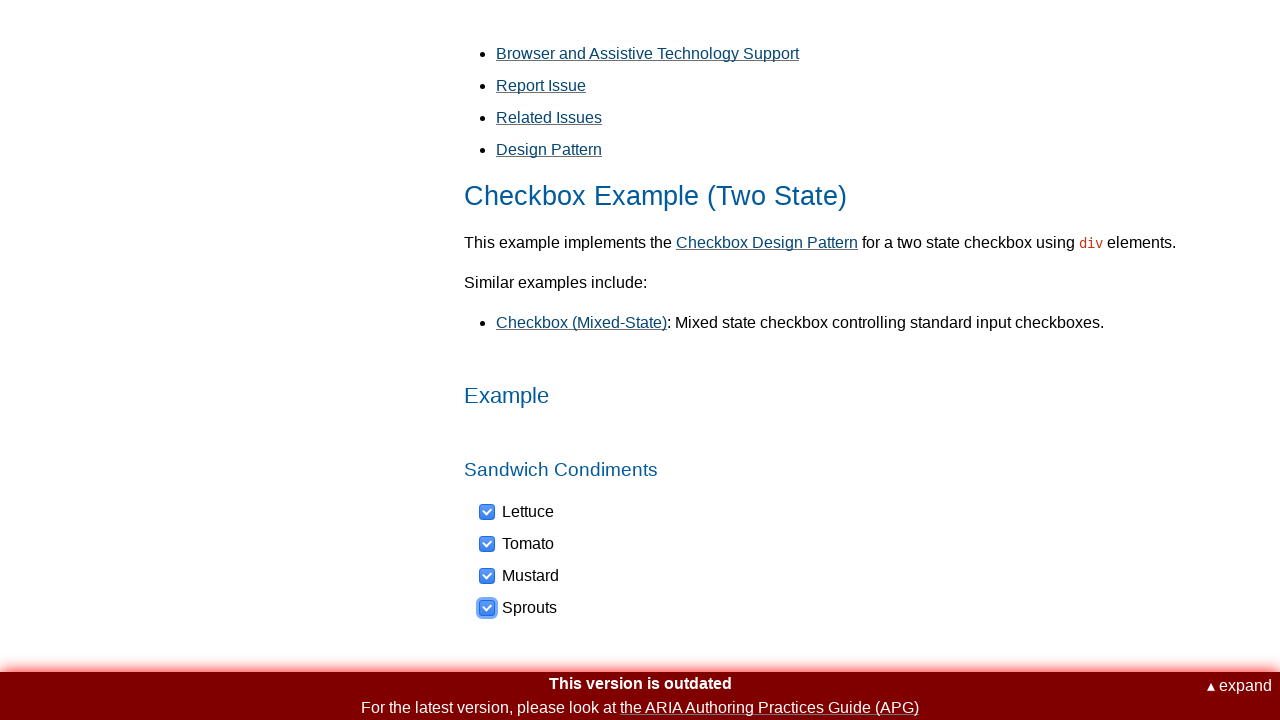

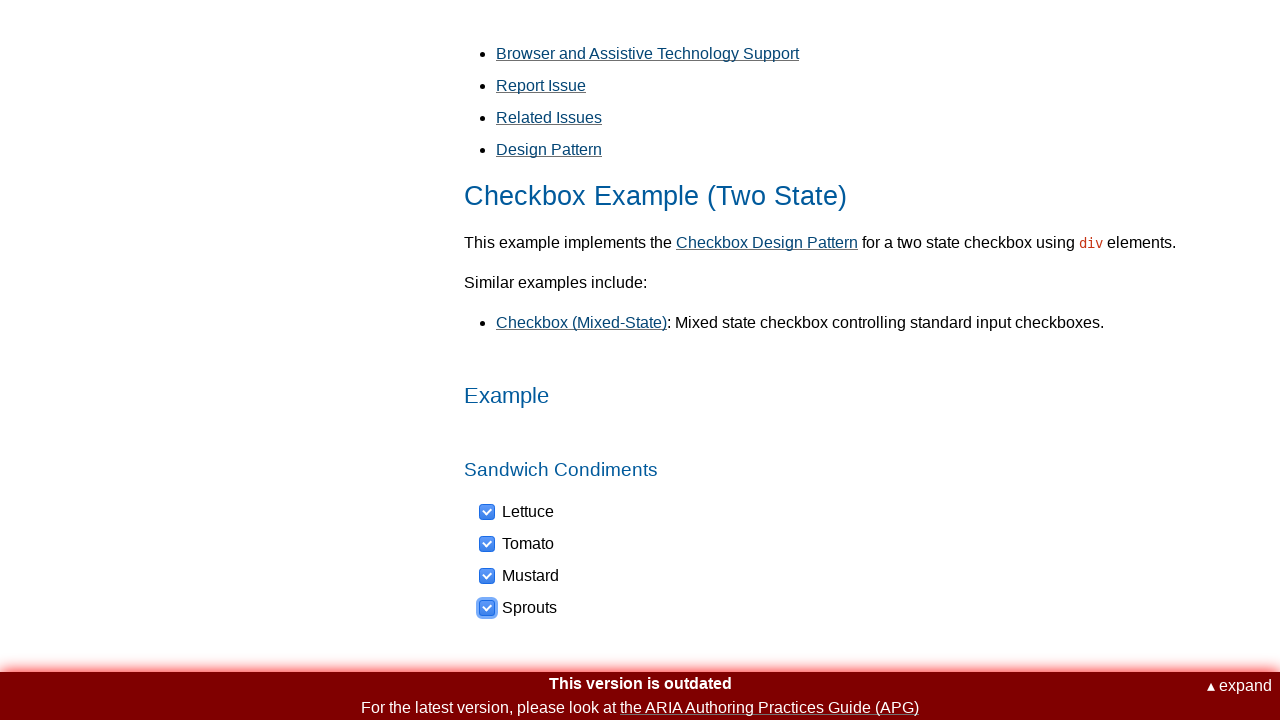